Tests sorting the Email column in ascending order by clicking the column header and verifying the email values are alphabetically sorted.

Starting URL: http://the-internet.herokuapp.com/tables

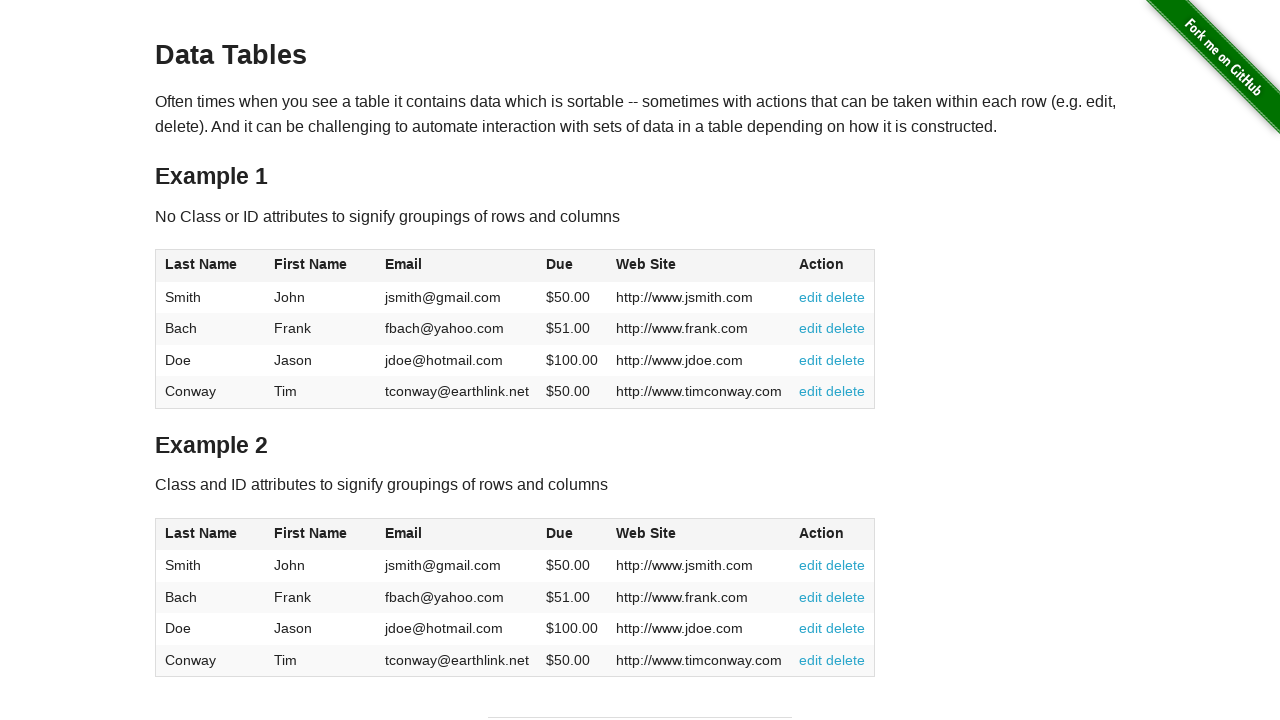

Clicked Email column header to sort ascending at (457, 266) on #table1 thead tr th:nth-of-type(3)
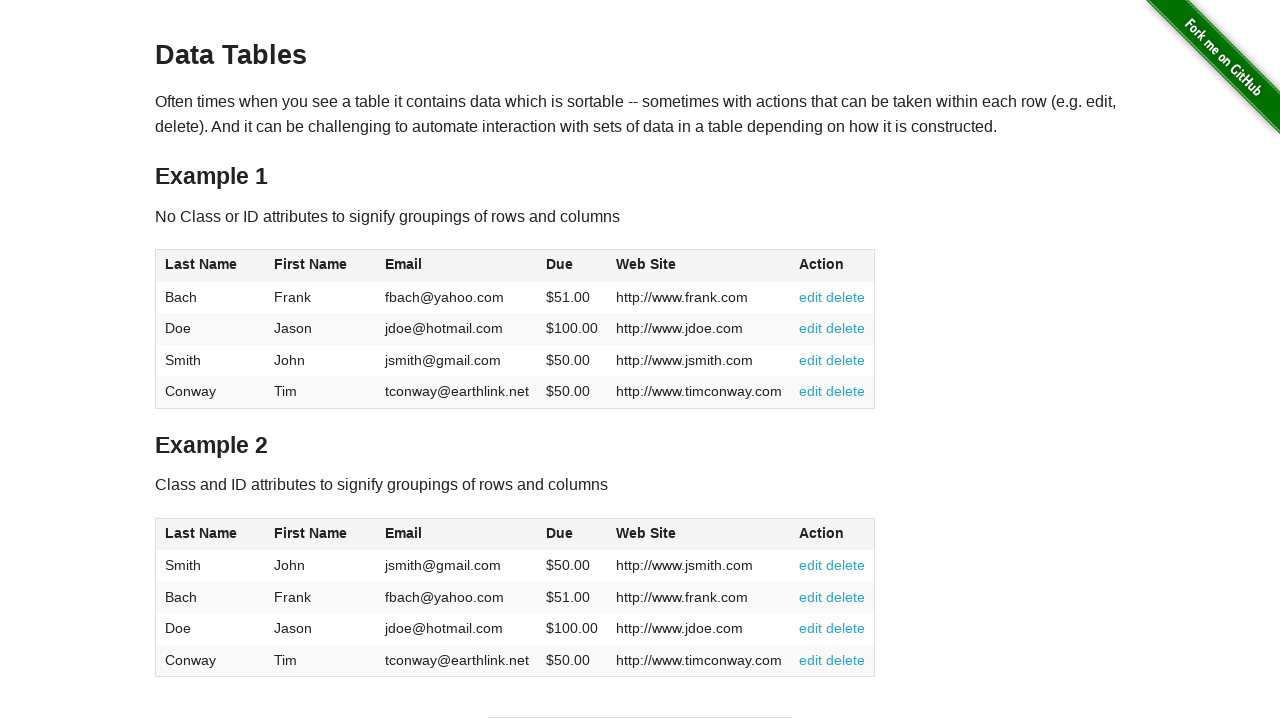

Waited for Email column cells to load
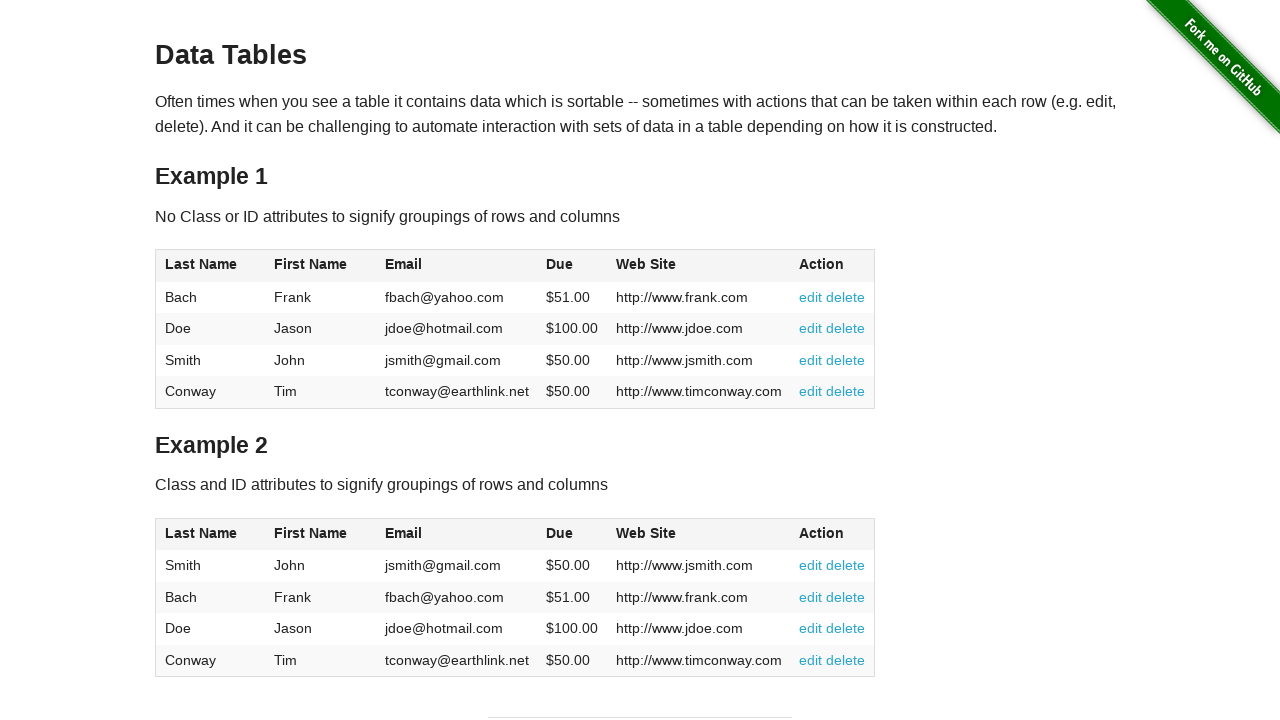

Retrieved all Email column elements from table
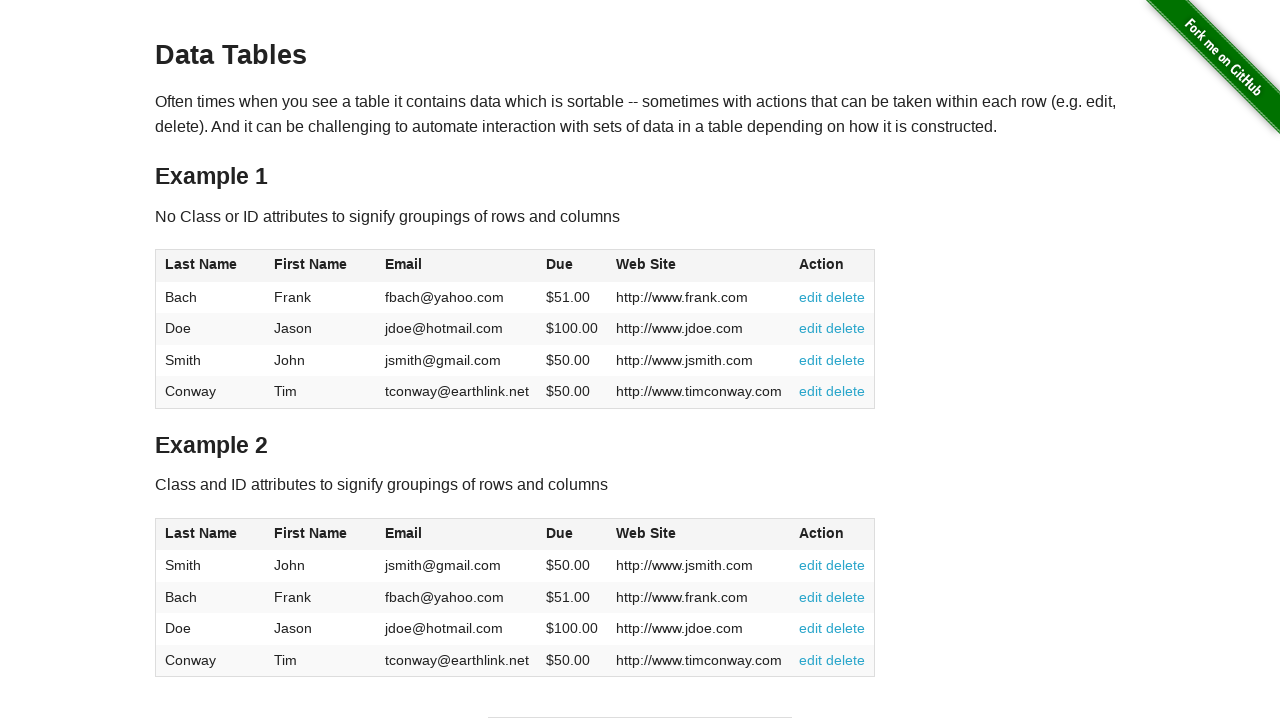

Extracted email text values from elements
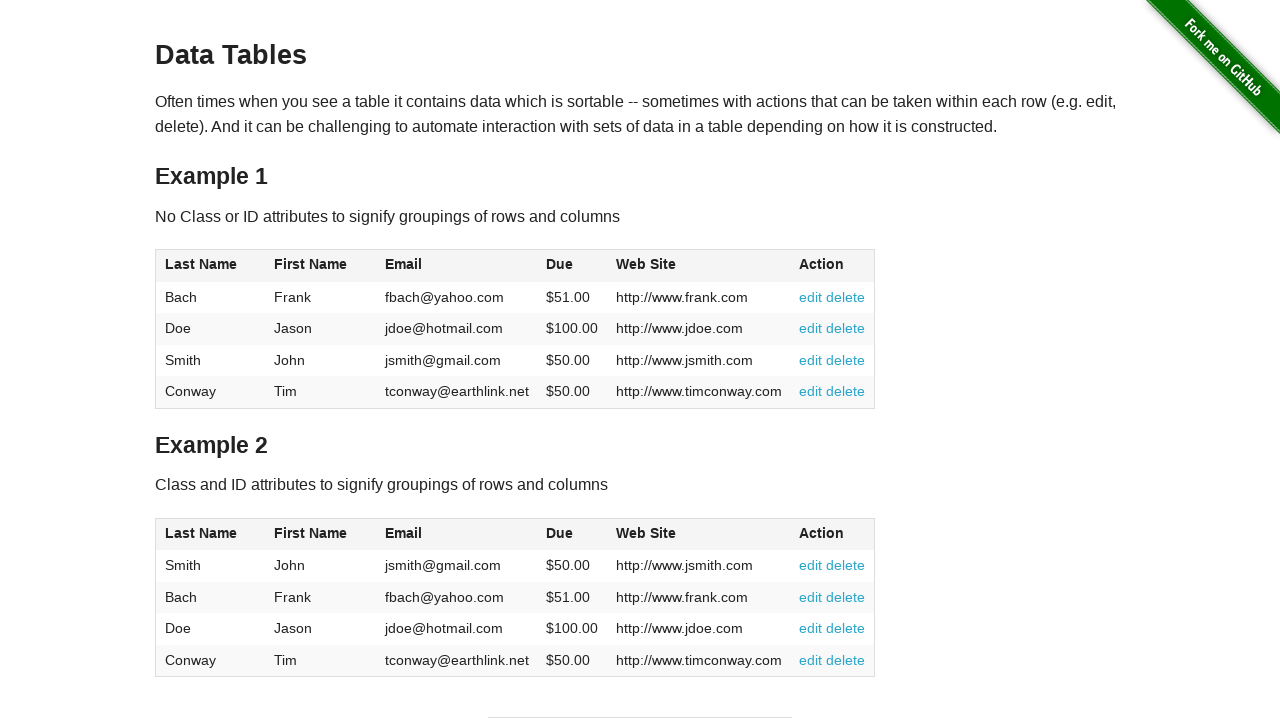

Verified email values are sorted in ascending alphabetical order
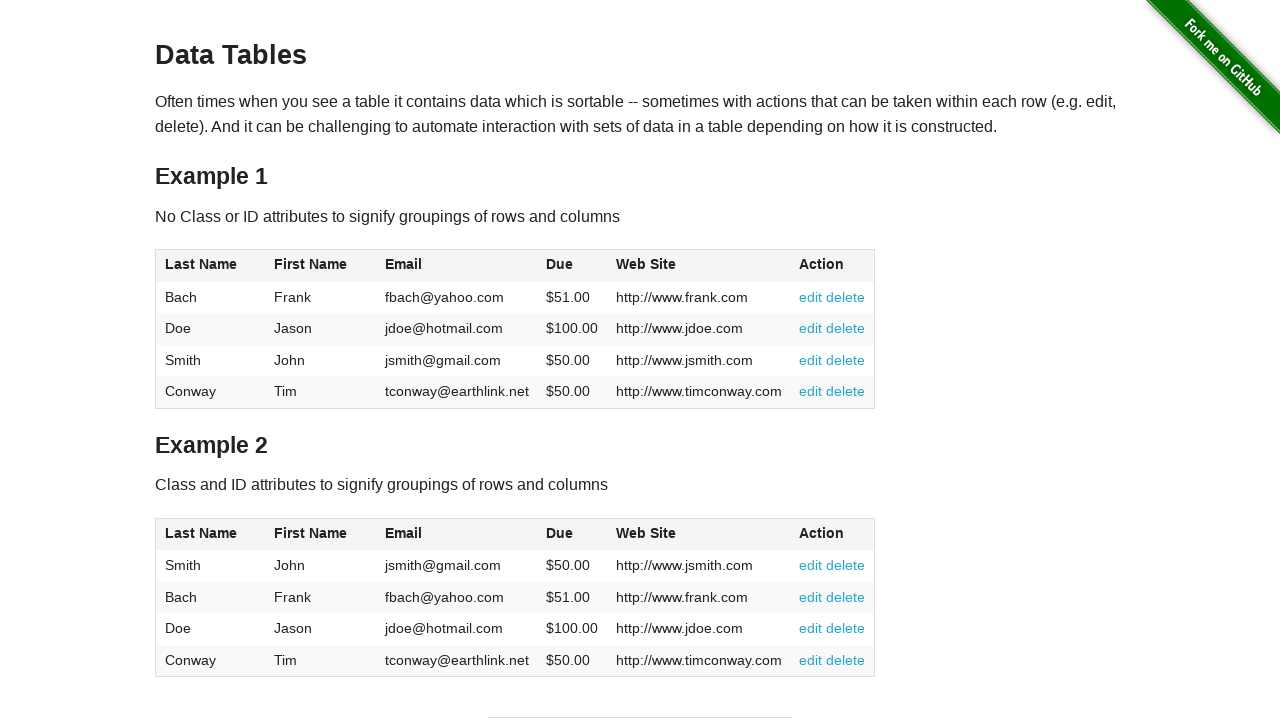

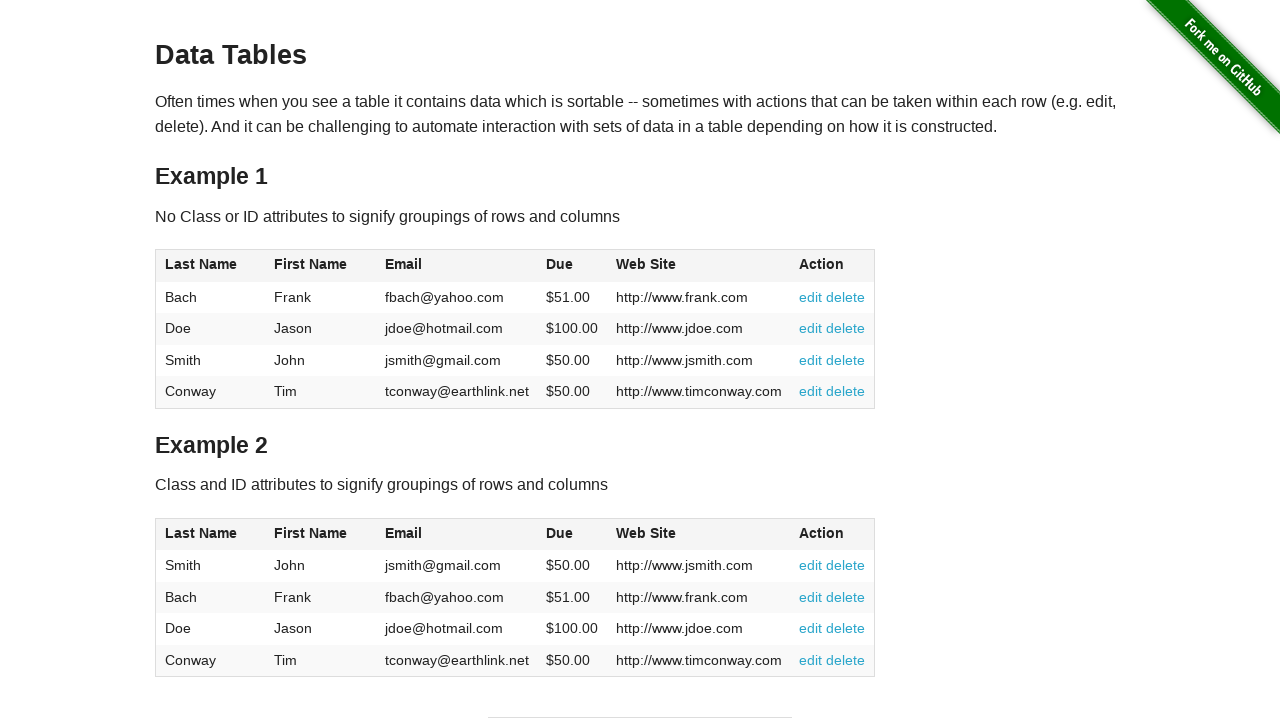